Navigates to an e-commerce site and adds specific products (Cucumber and Pears) to the shopping cart by iterating through product listings

Starting URL: https://rahulshettyacademy.com/seleniumPractise/

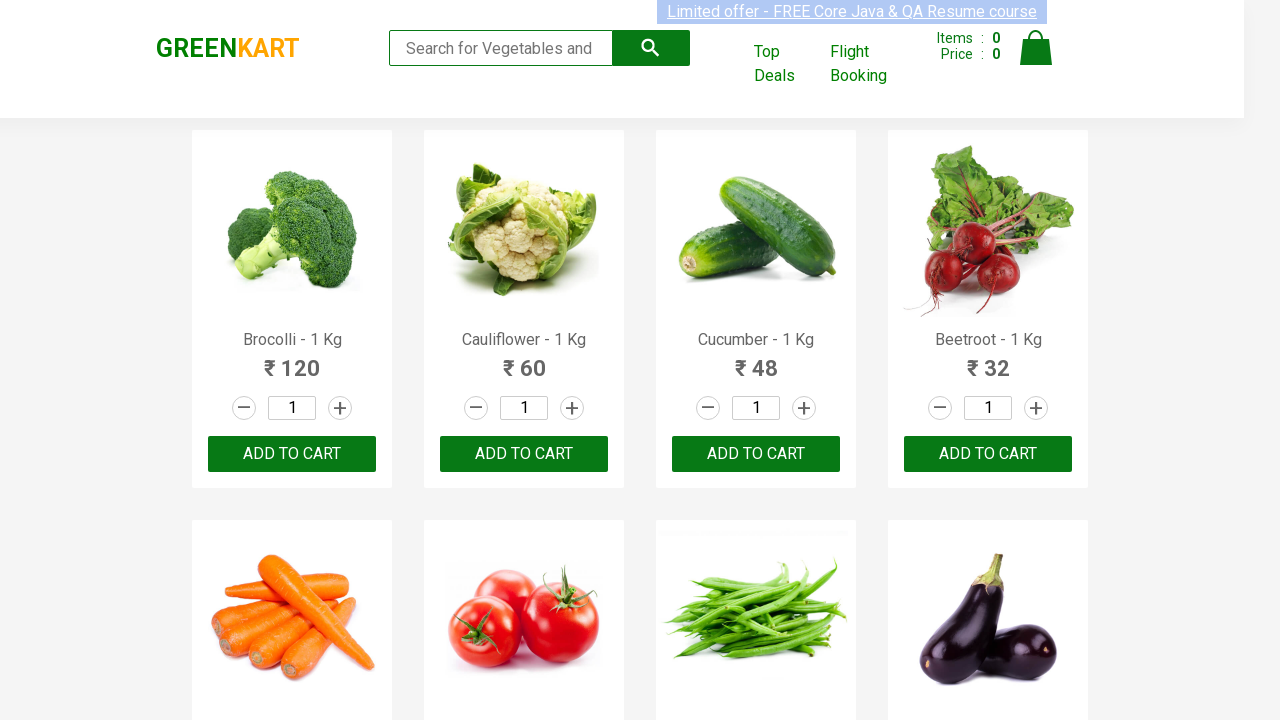

Retrieved all product name elements on page
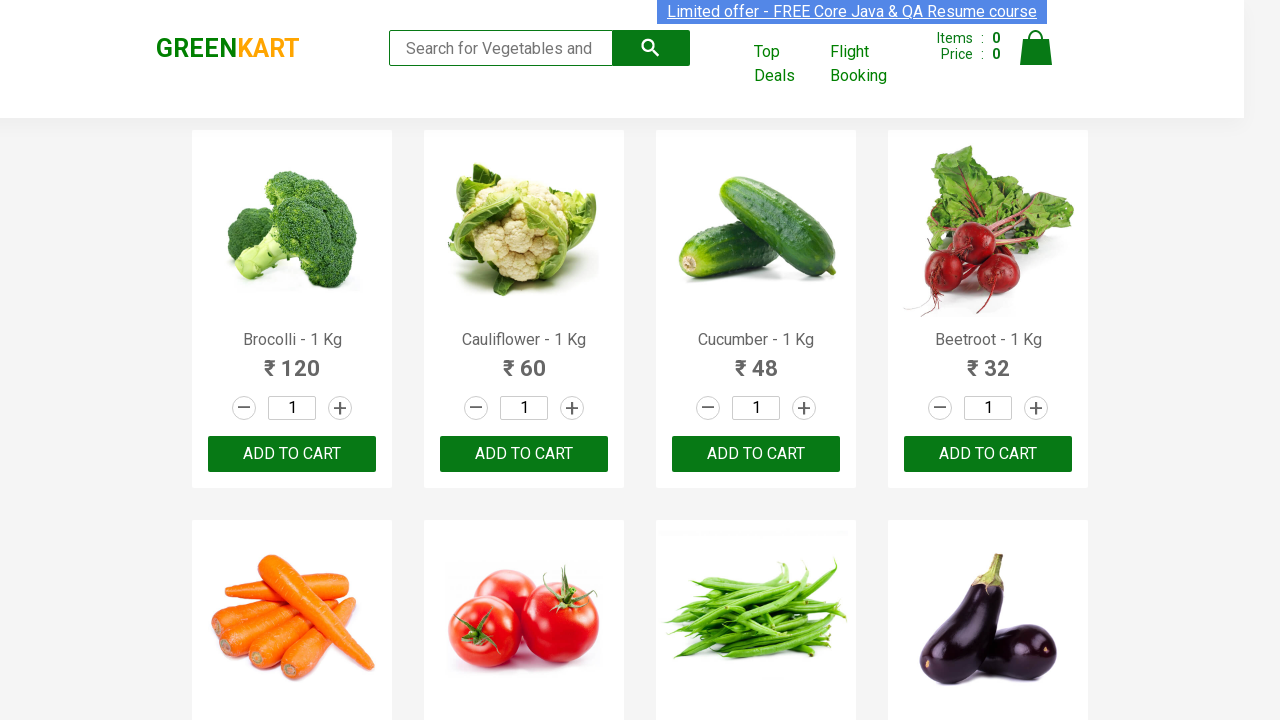

Retrieved text content from product at index 0: Brocolli - 1 Kg
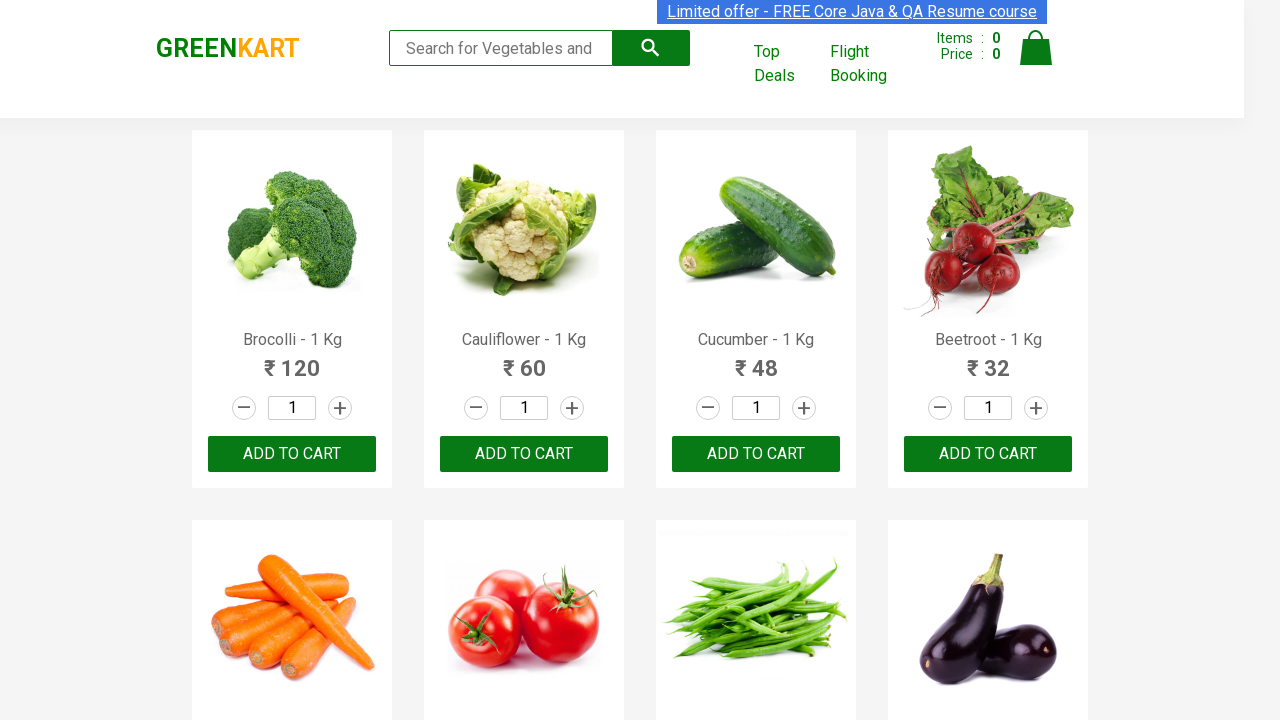

Retrieved text content from product at index 1: Cauliflower - 1 Kg
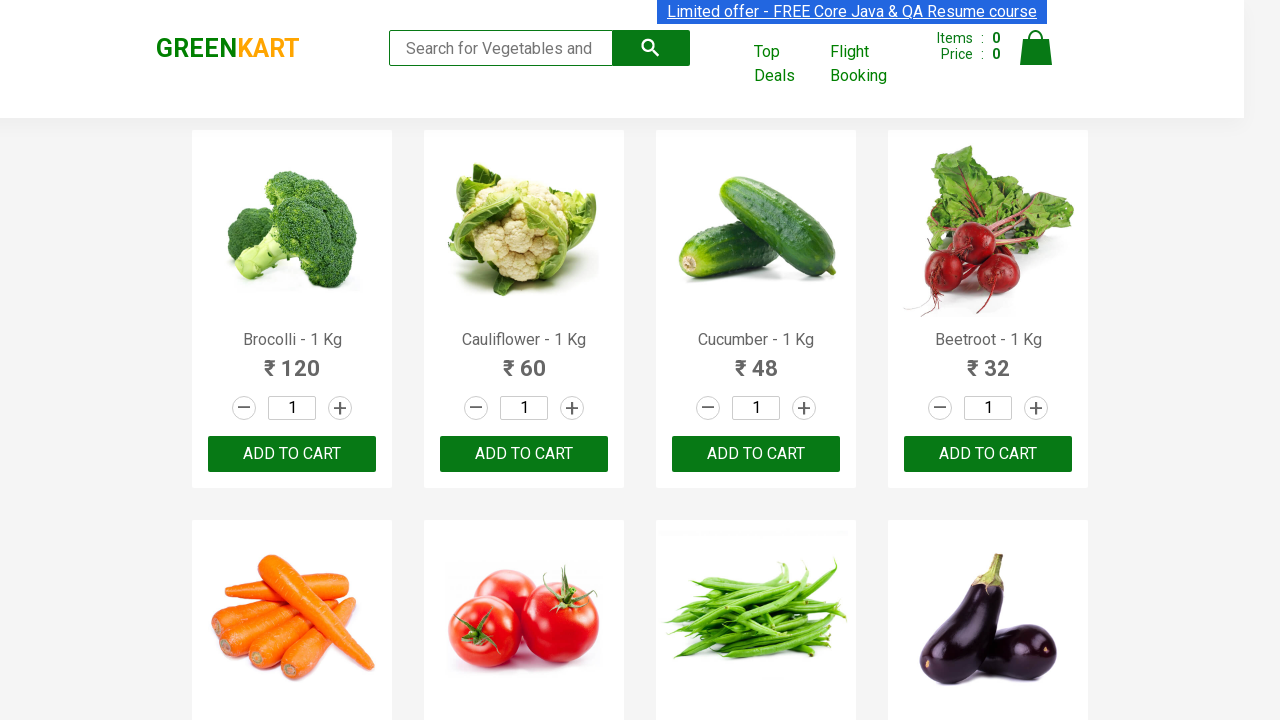

Retrieved text content from product at index 2: Cucumber - 1 Kg
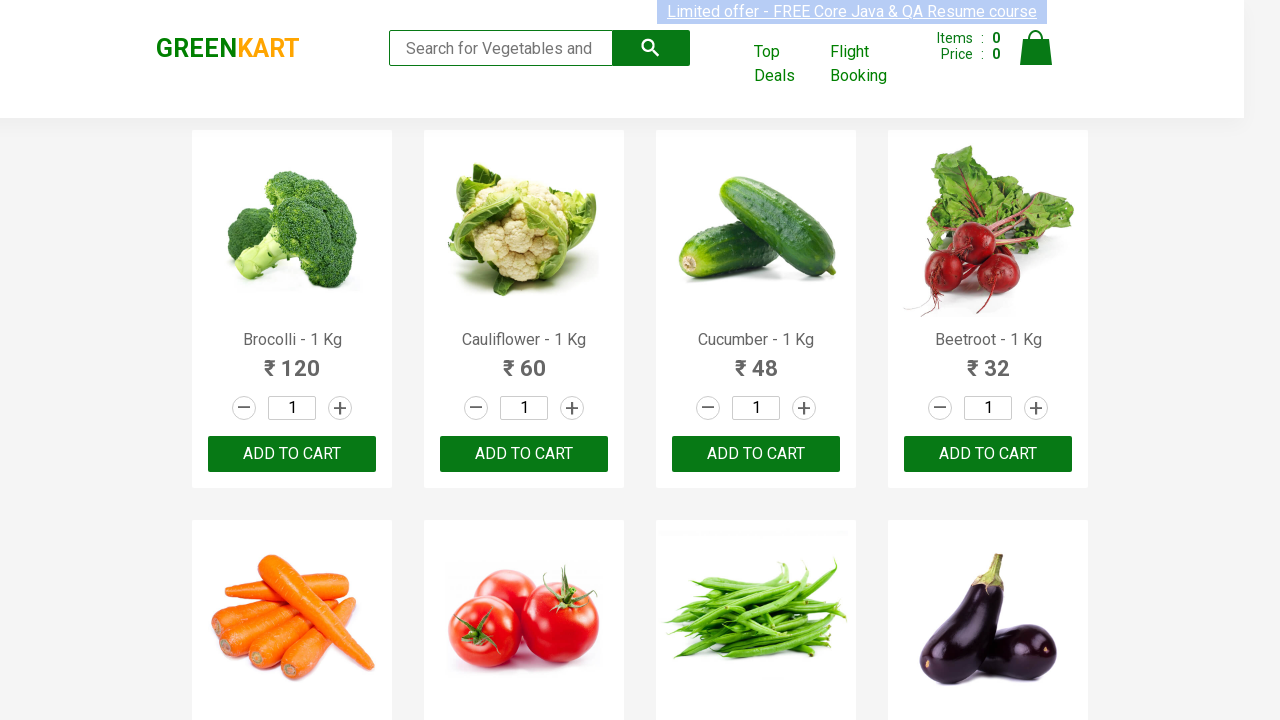

Found target product 'Cucumber' at index 2
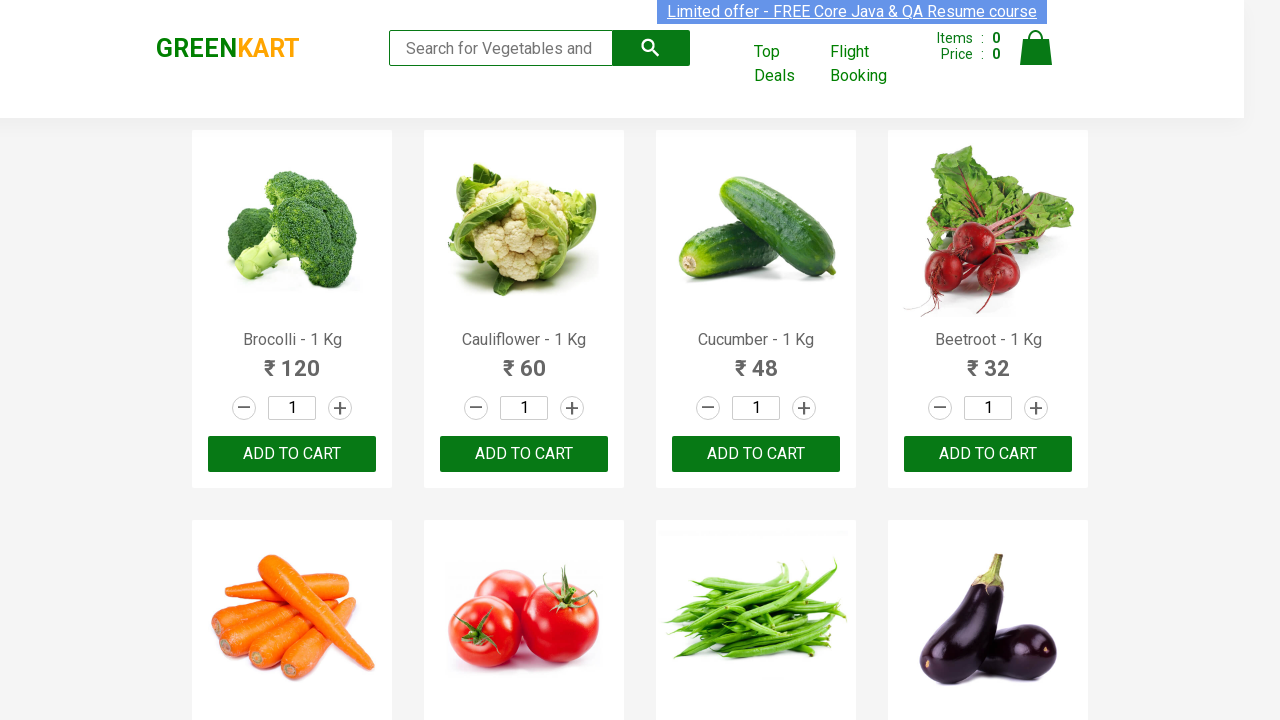

Clicked 'Add to cart' button for 'Cucumber' at (756, 454) on xpath=//div[@class='product-action']/button >> nth=2
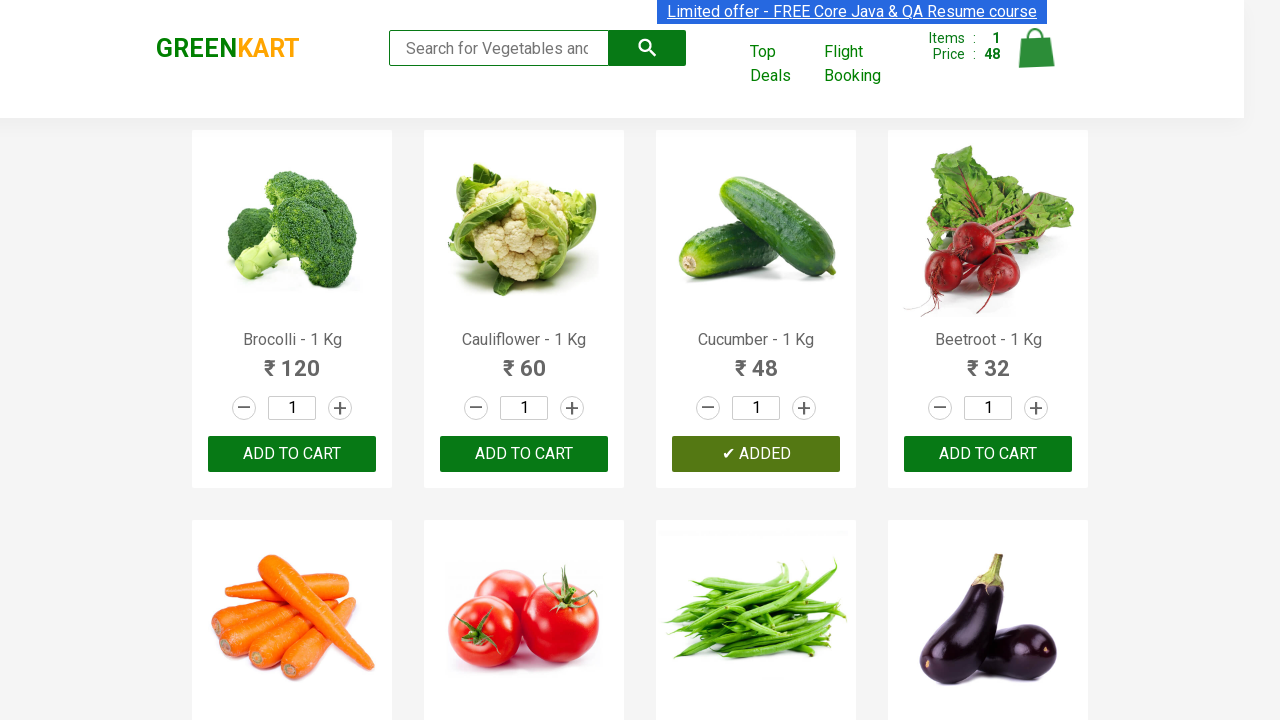

Successfully added Cucumber to cart
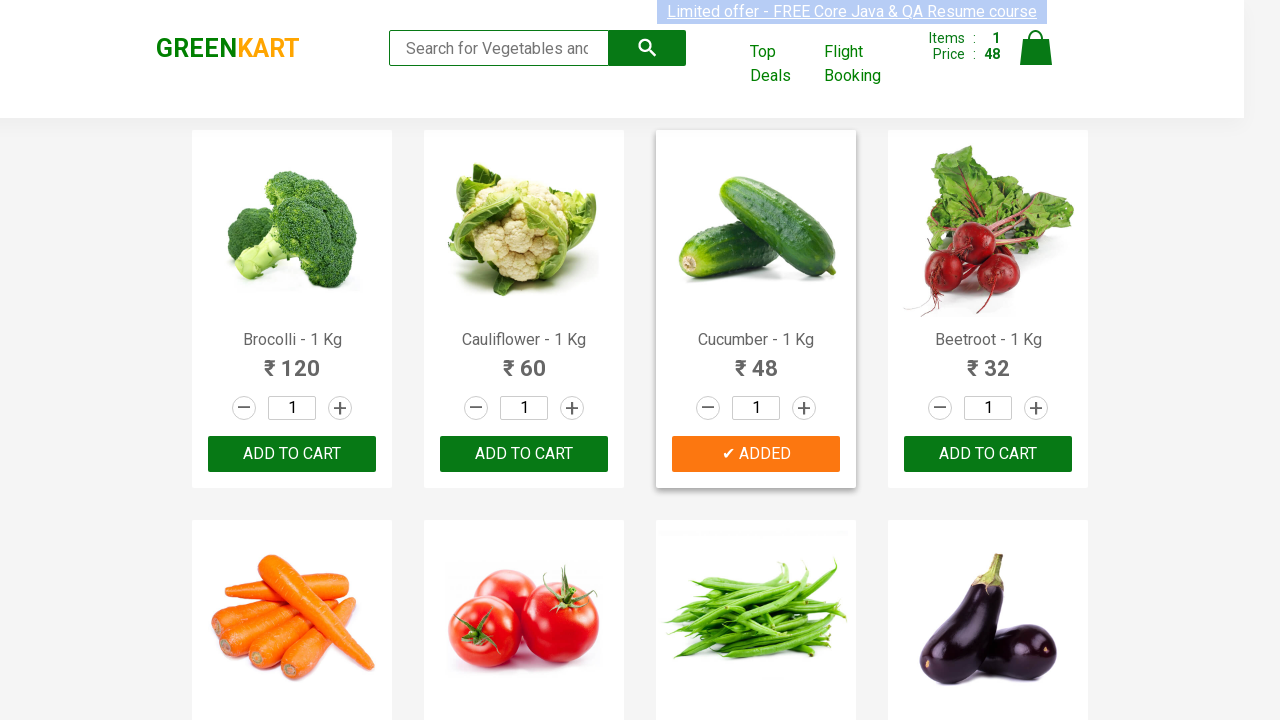

Retrieved all product name elements on page
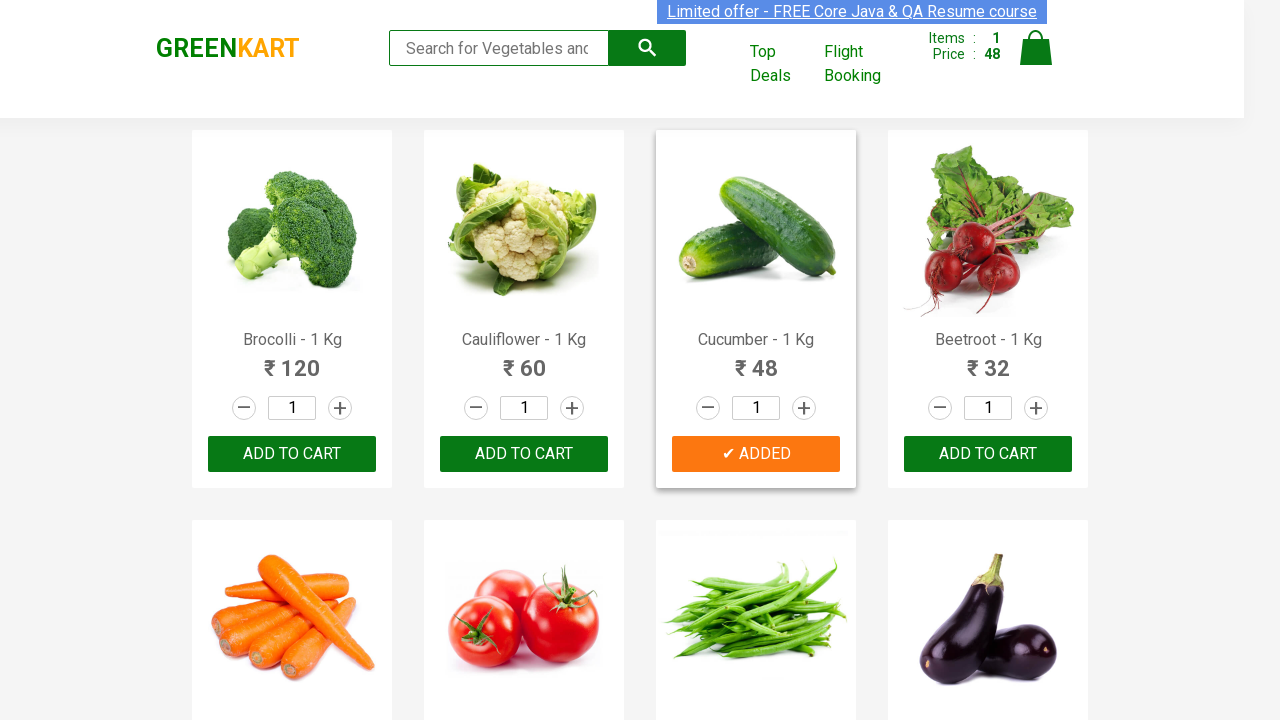

Retrieved text content from product at index 0: Brocolli - 1 Kg
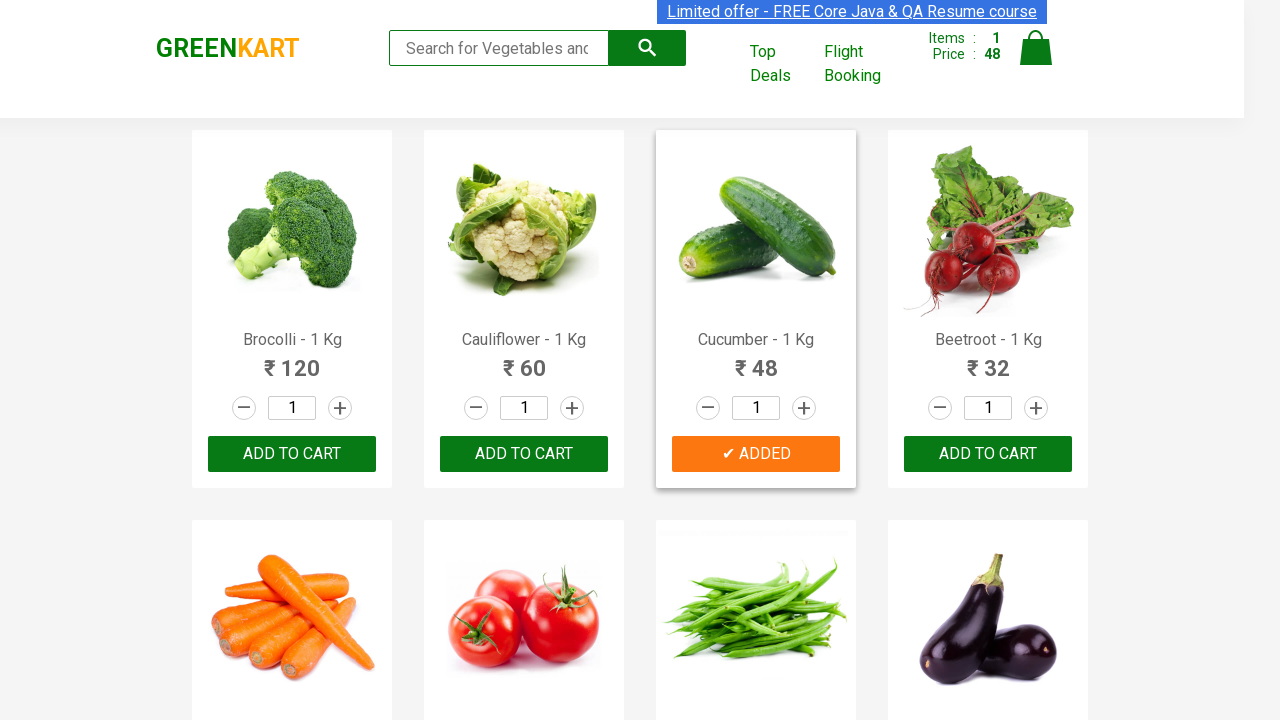

Retrieved text content from product at index 1: Cauliflower - 1 Kg
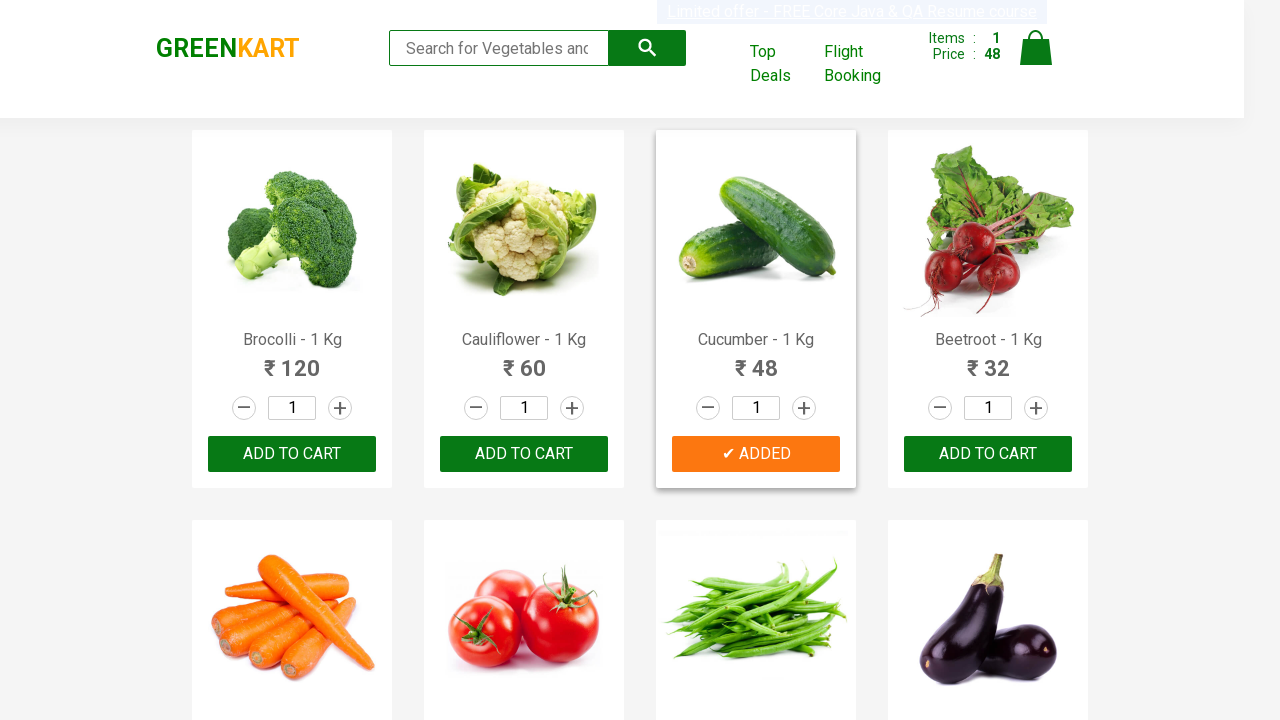

Retrieved text content from product at index 2: Cucumber - 1 Kg
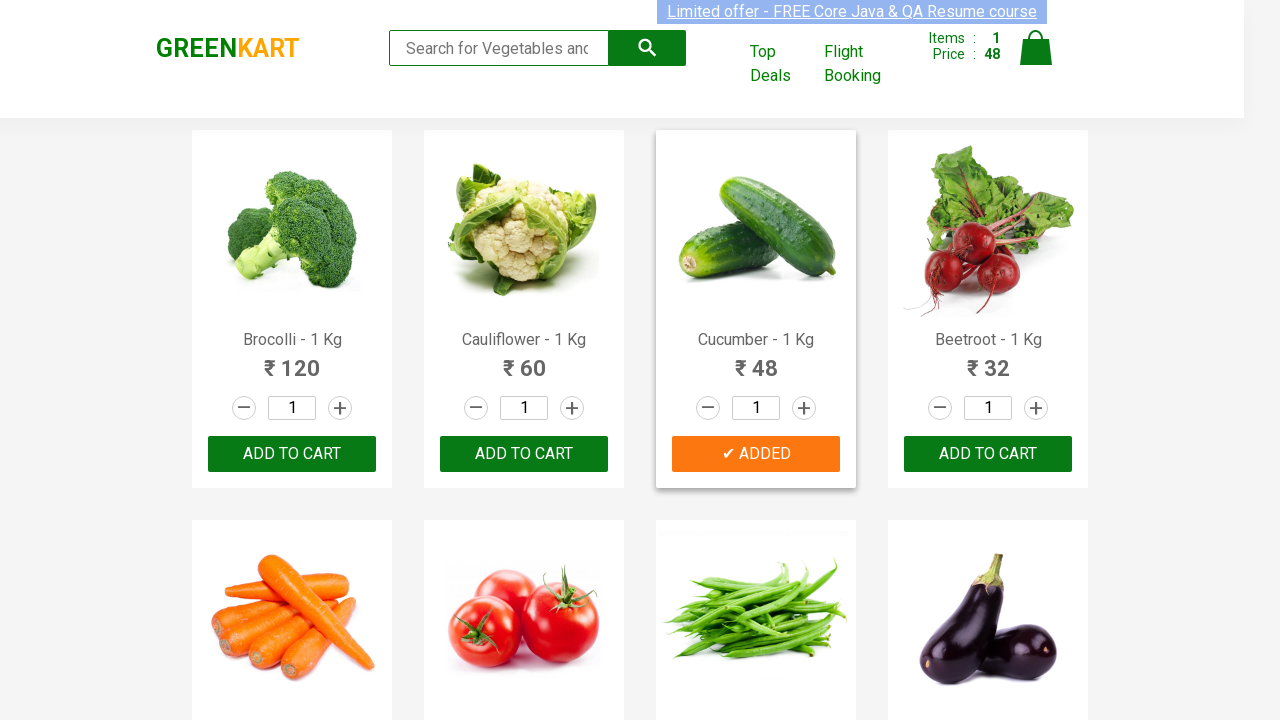

Retrieved text content from product at index 3: Beetroot - 1 Kg
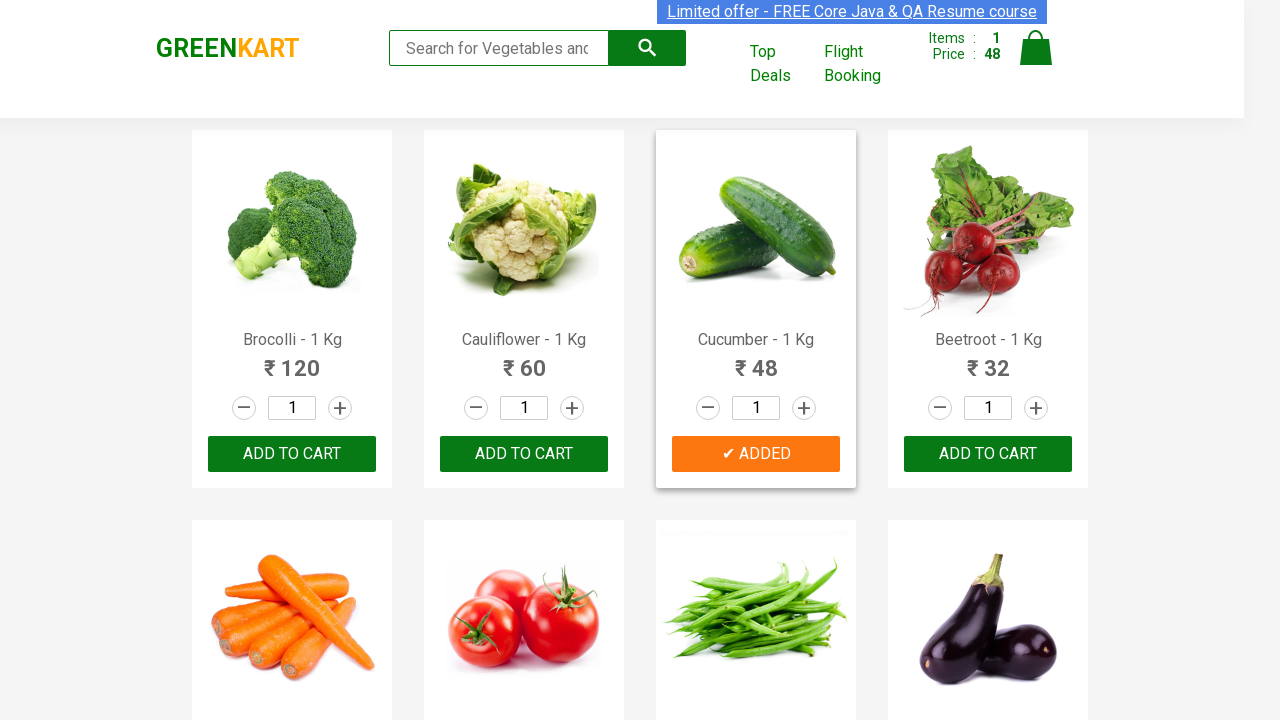

Retrieved text content from product at index 4: Carrot - 1 Kg
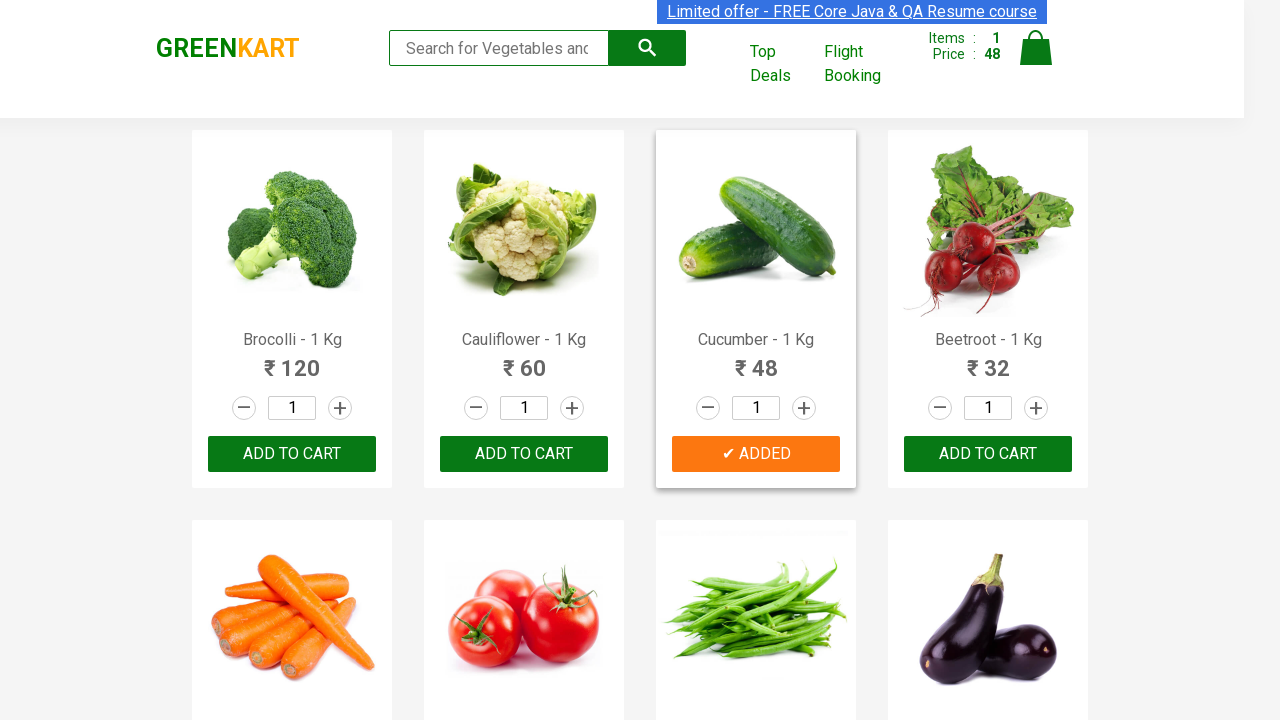

Retrieved text content from product at index 5: Tomato - 1 Kg
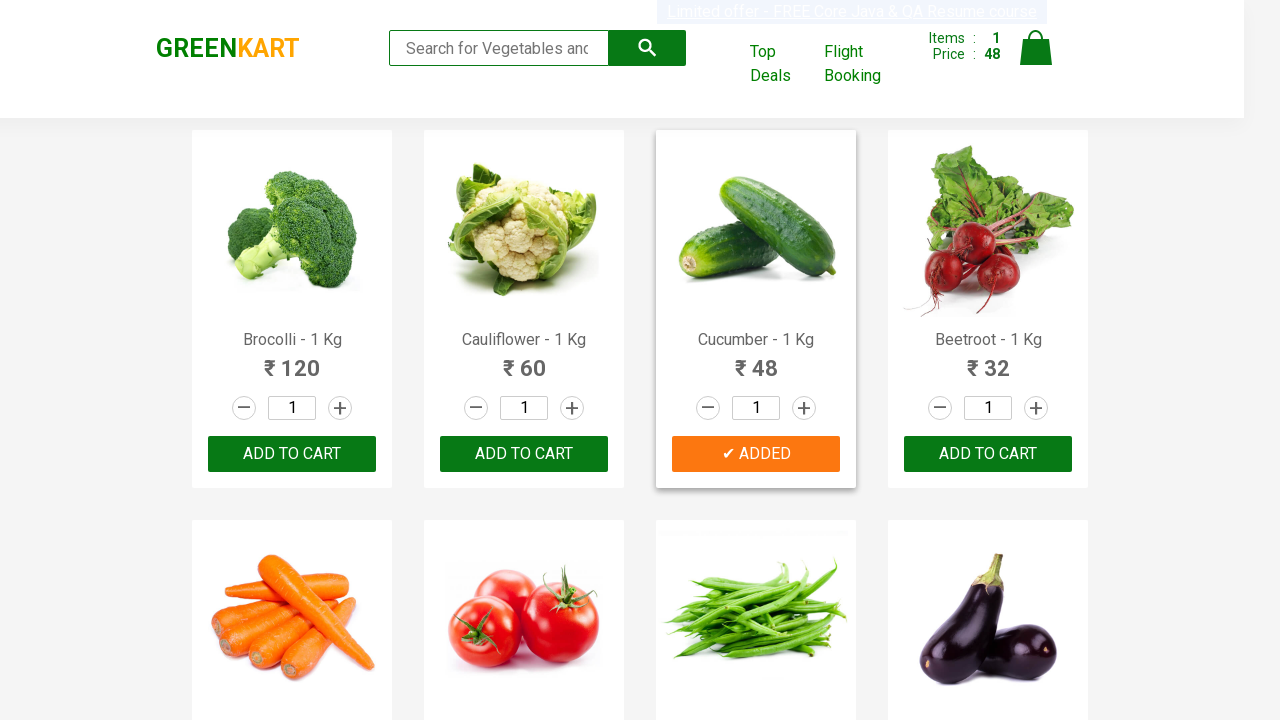

Retrieved text content from product at index 6: Beans - 1 Kg
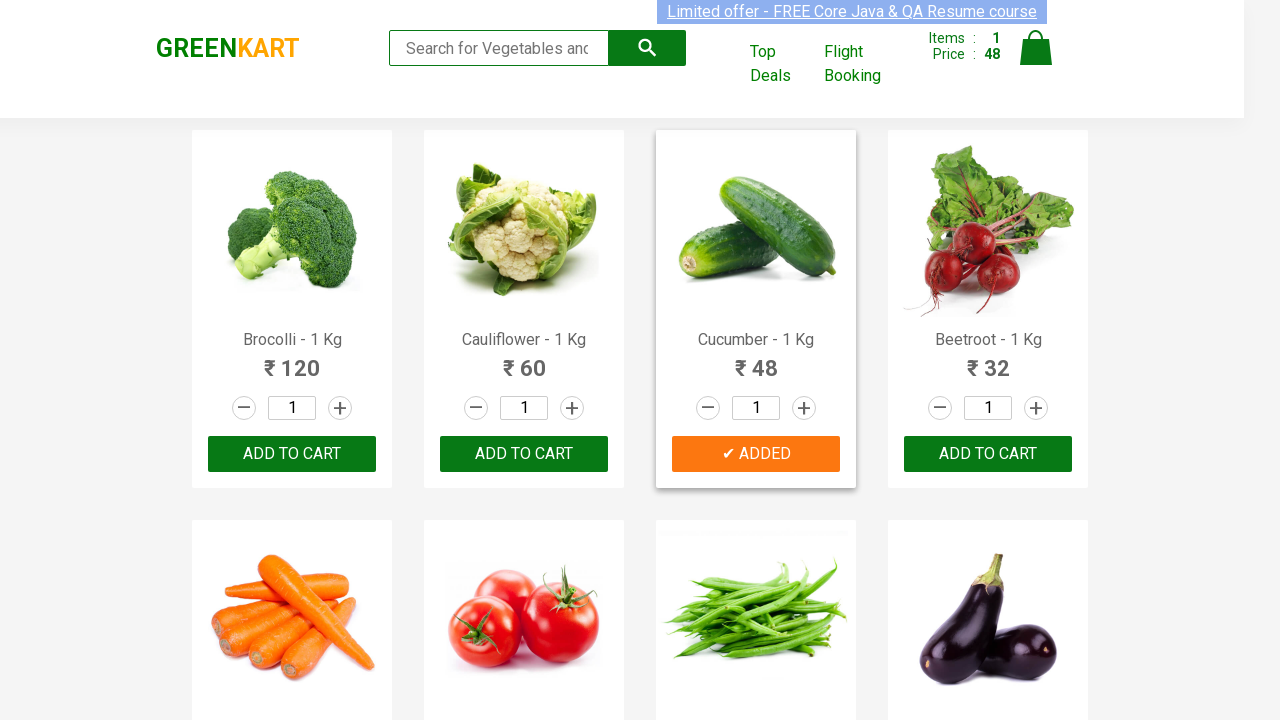

Retrieved text content from product at index 7: Brinjal - 1 Kg
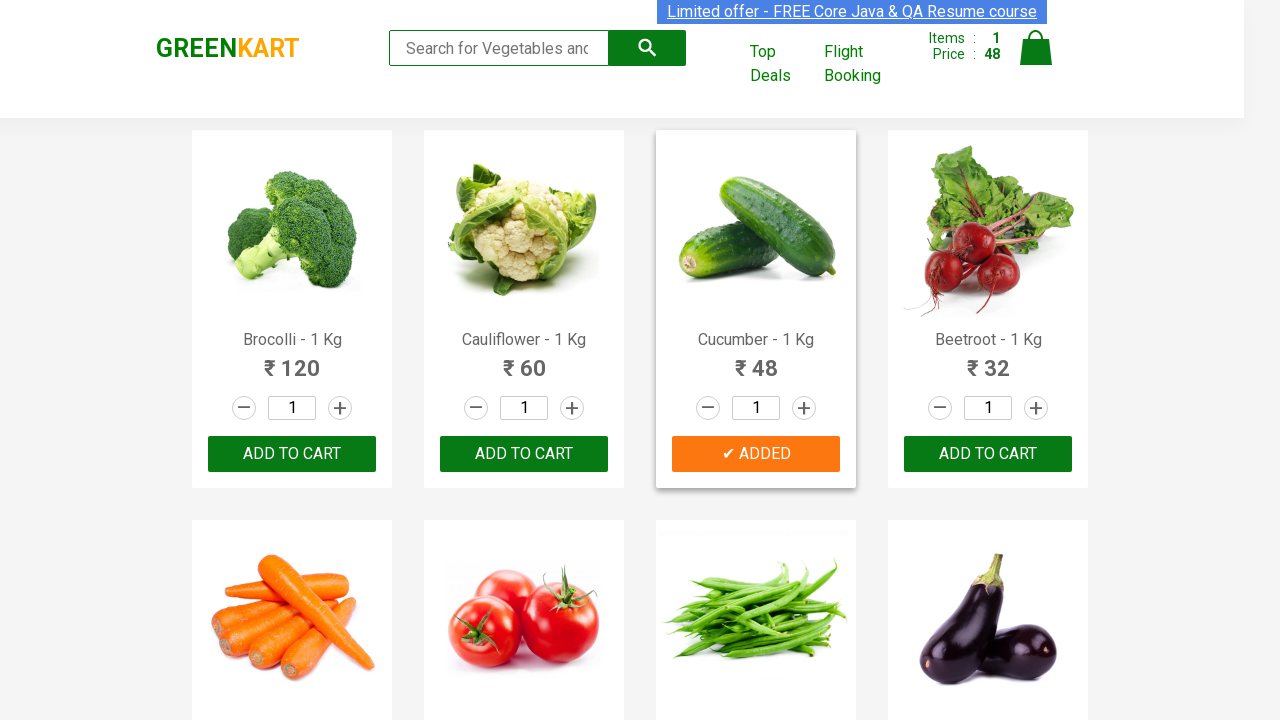

Retrieved text content from product at index 8: Capsicum
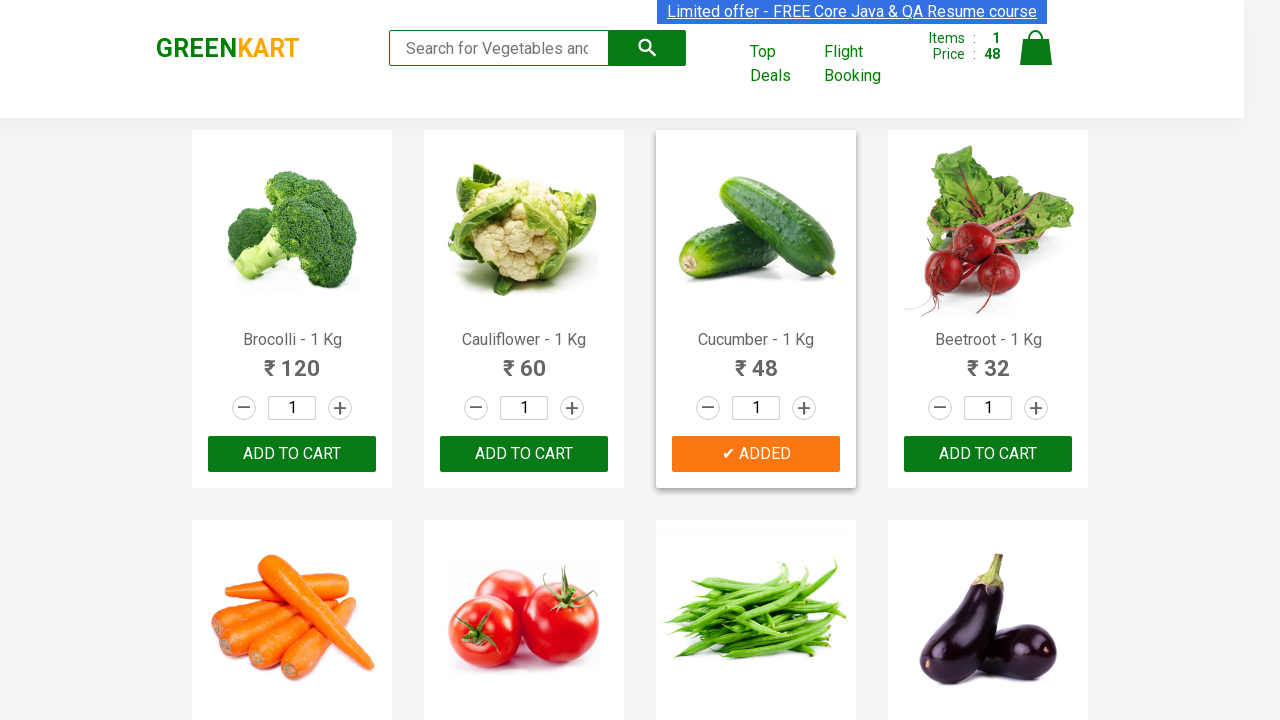

Retrieved text content from product at index 9: Mushroom - 1 Kg
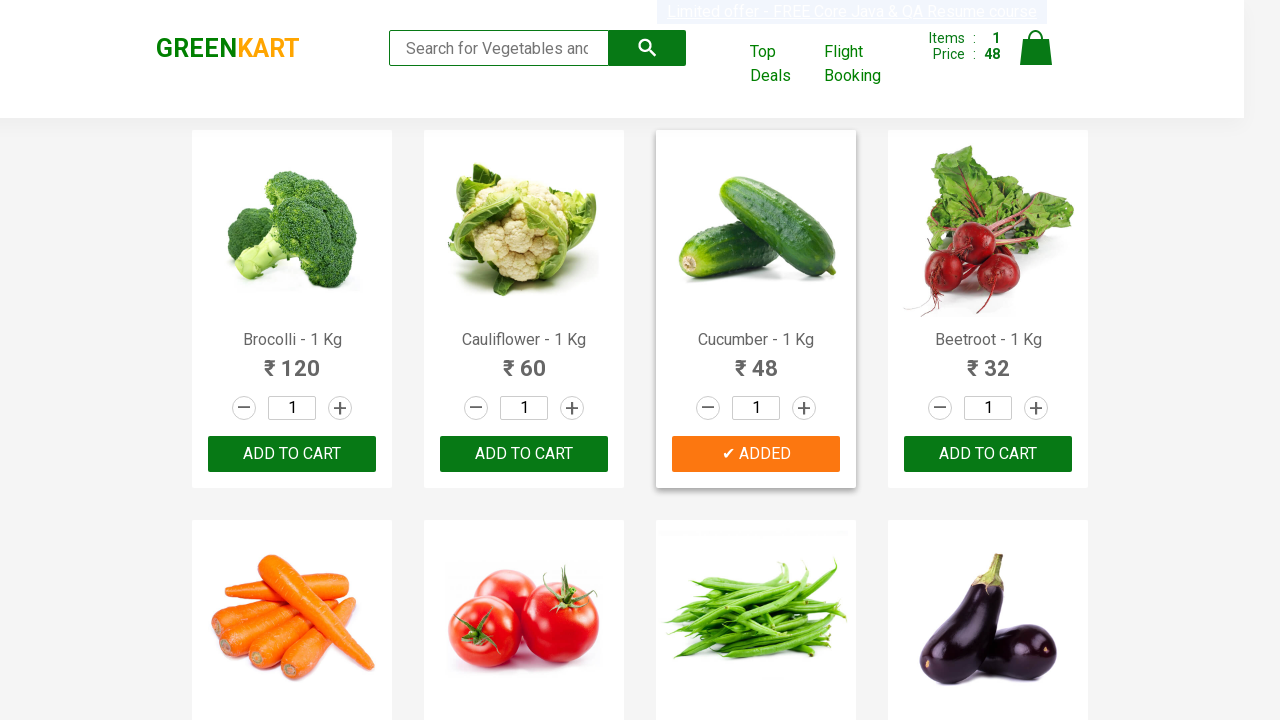

Retrieved text content from product at index 10: Potato - 1 Kg
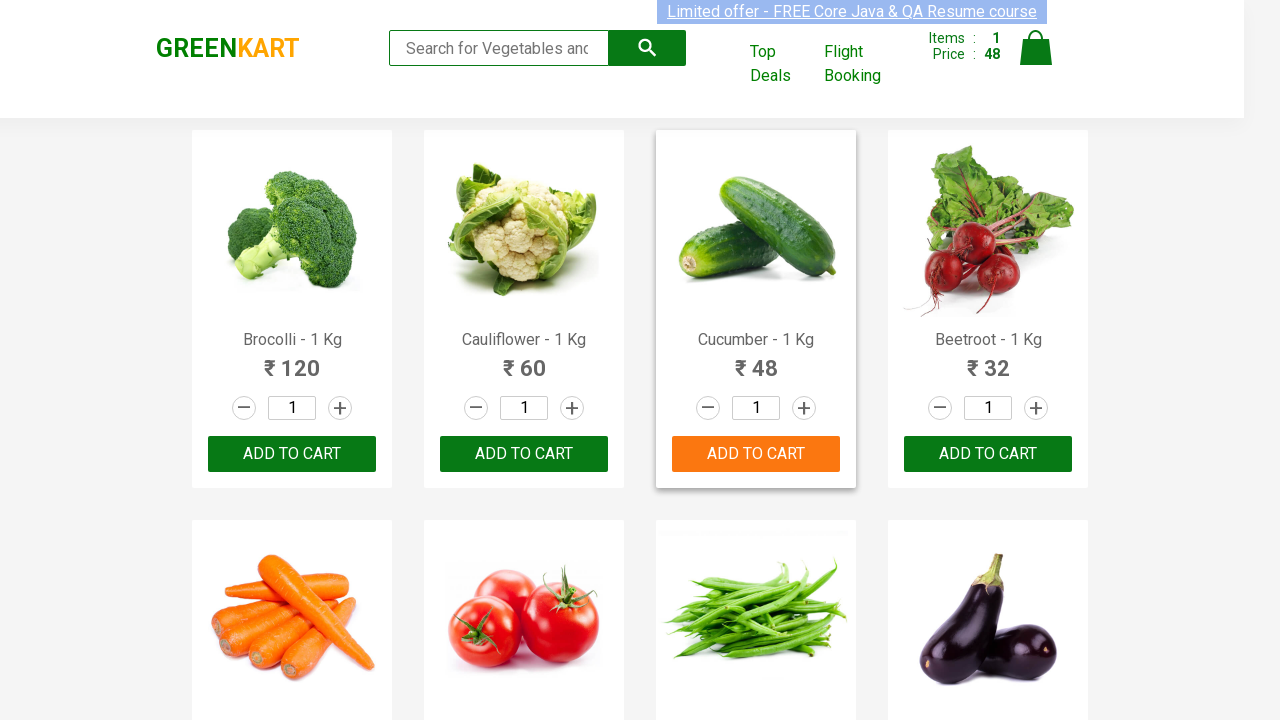

Retrieved text content from product at index 11: Pumpkin - 1 Kg
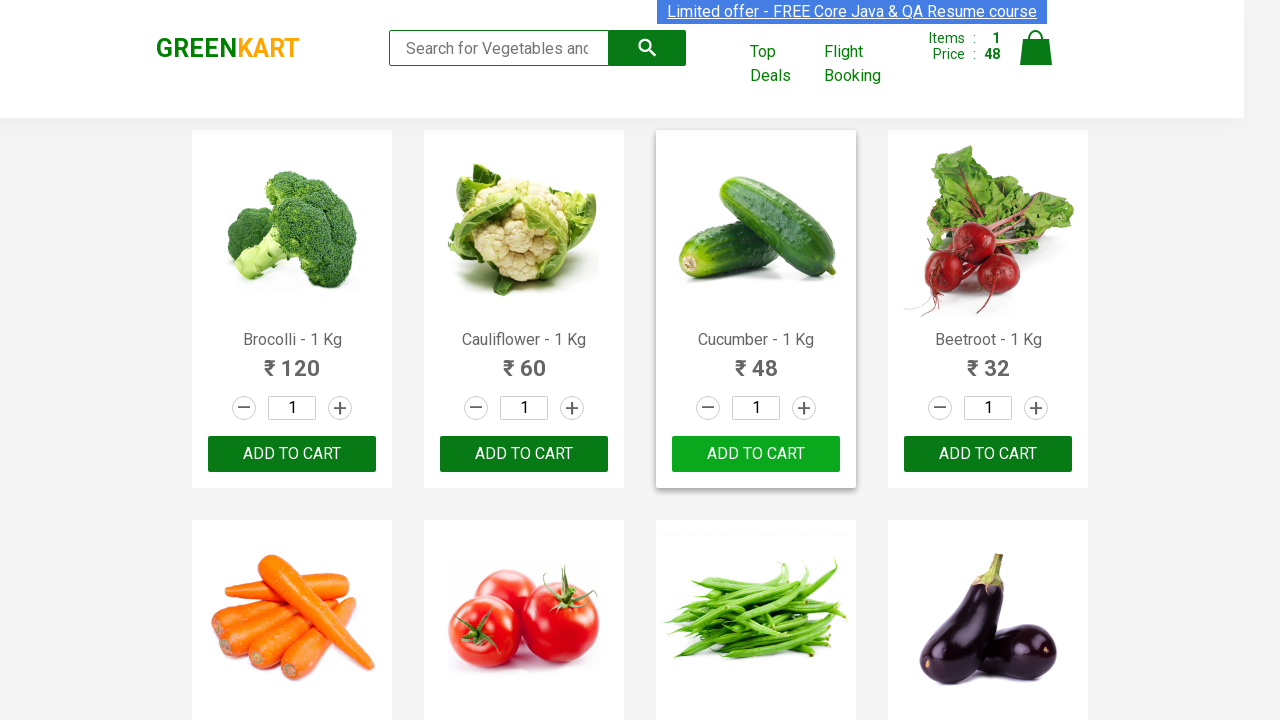

Retrieved text content from product at index 12: Corn - 1 Kg
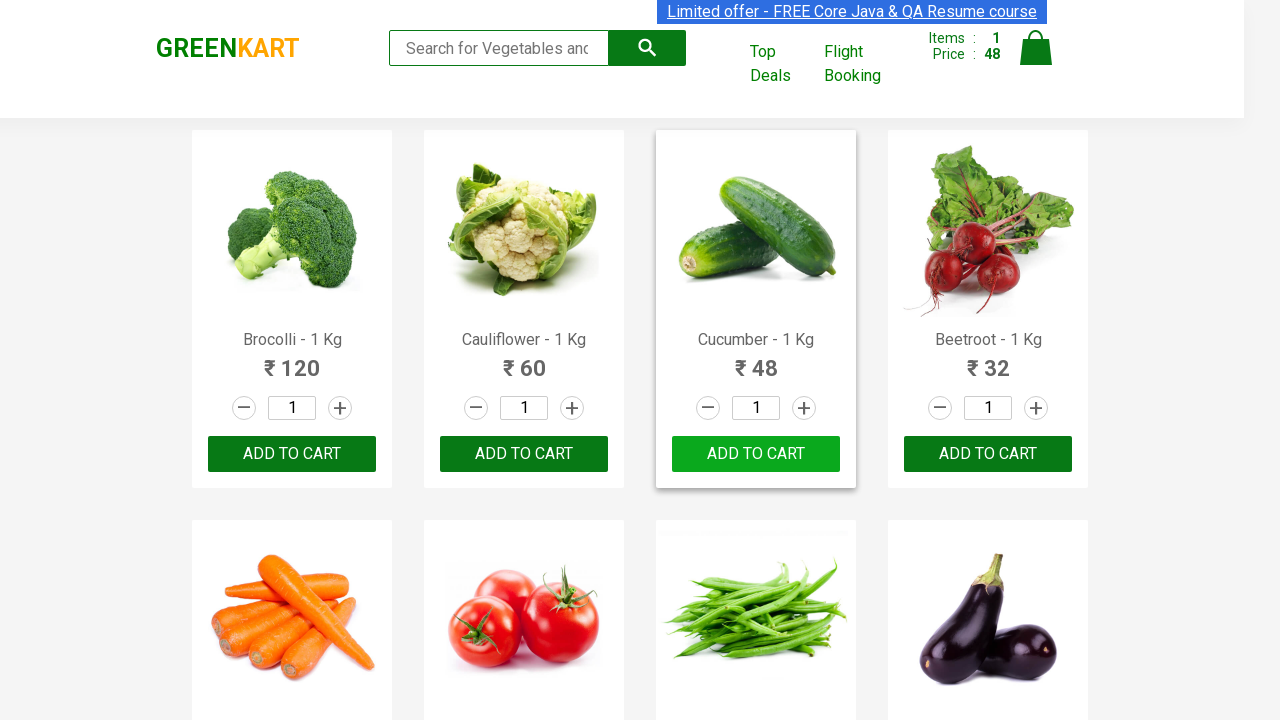

Retrieved text content from product at index 13: Onion - 1 Kg
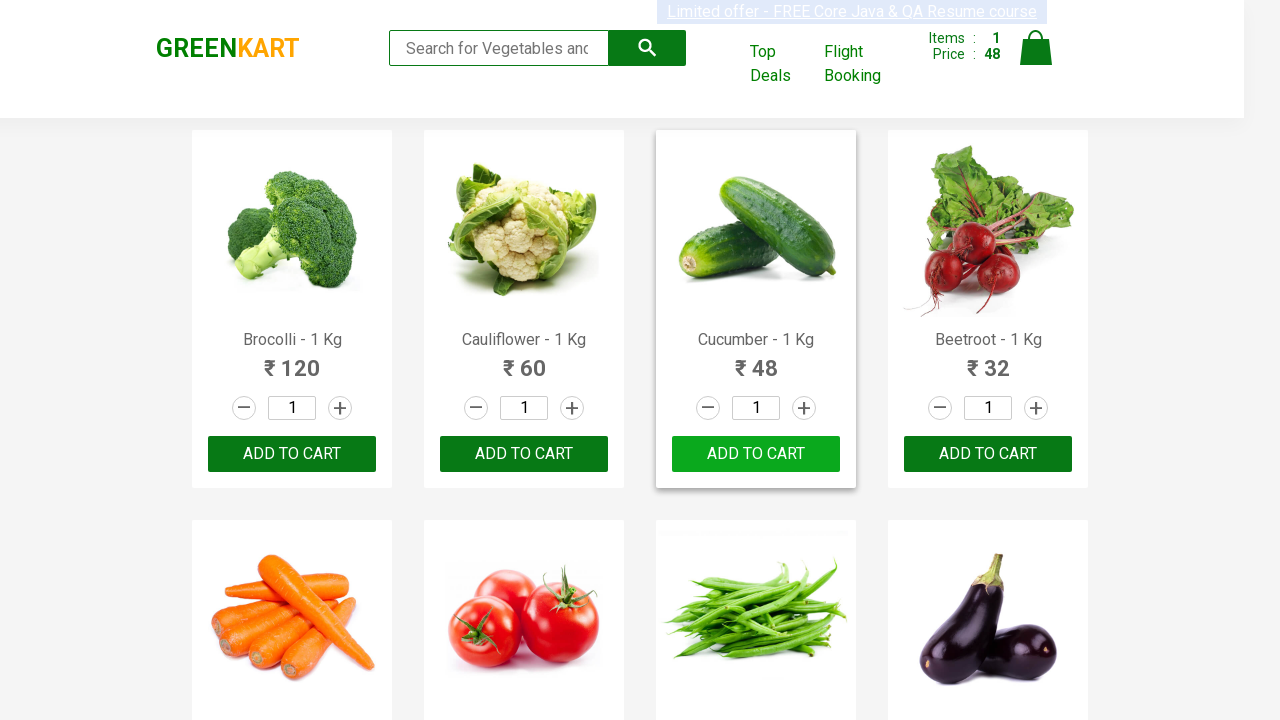

Retrieved text content from product at index 14: Apple - 1 Kg
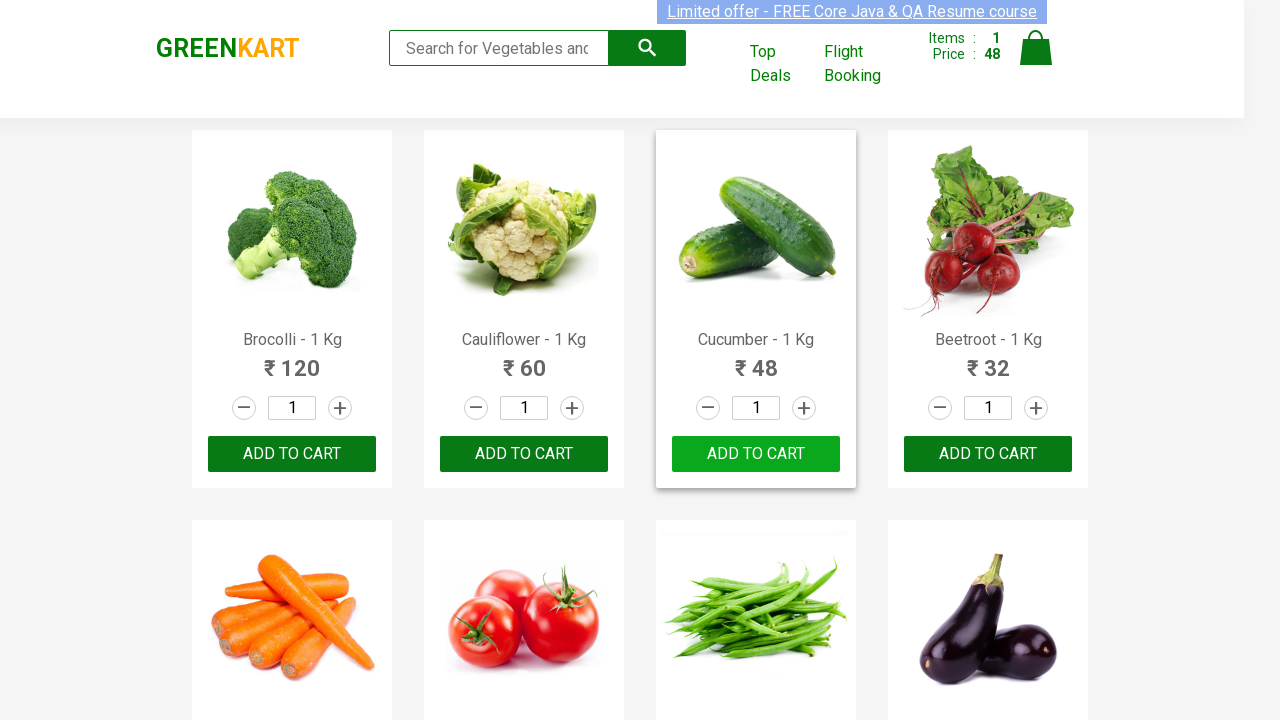

Retrieved text content from product at index 15: Banana - 1 Kg
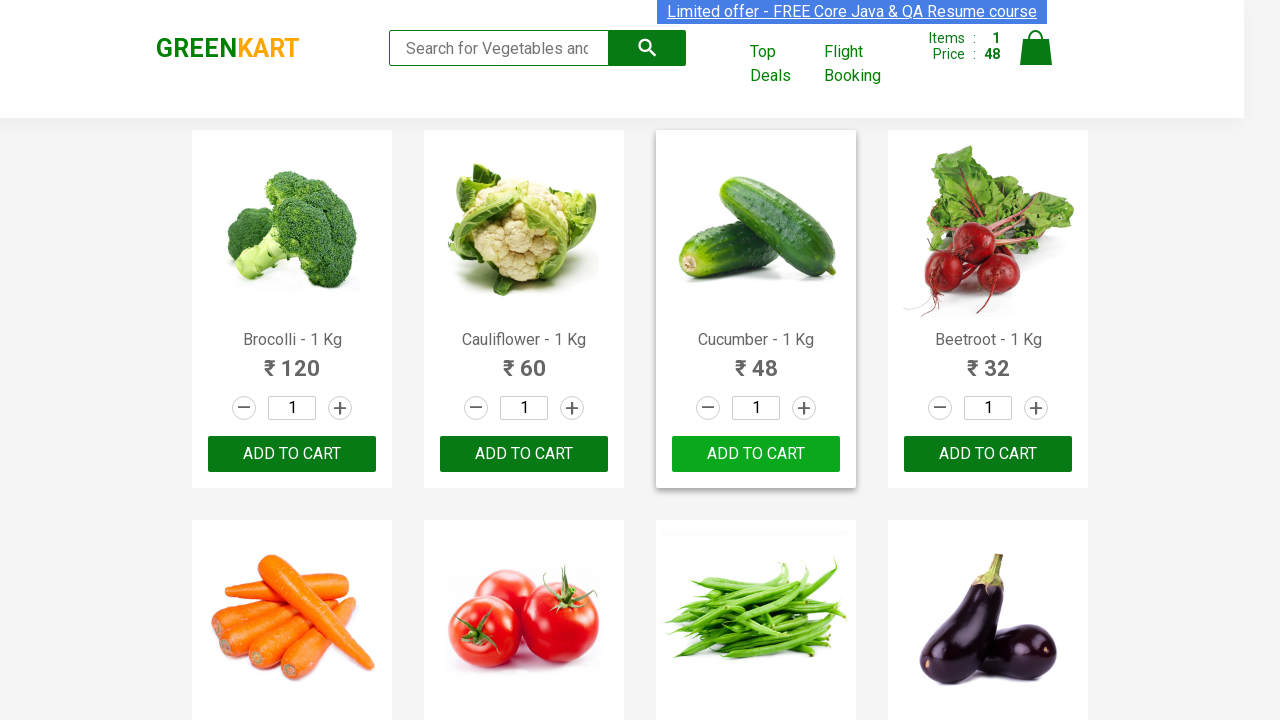

Retrieved text content from product at index 16: Grapes - 1 Kg
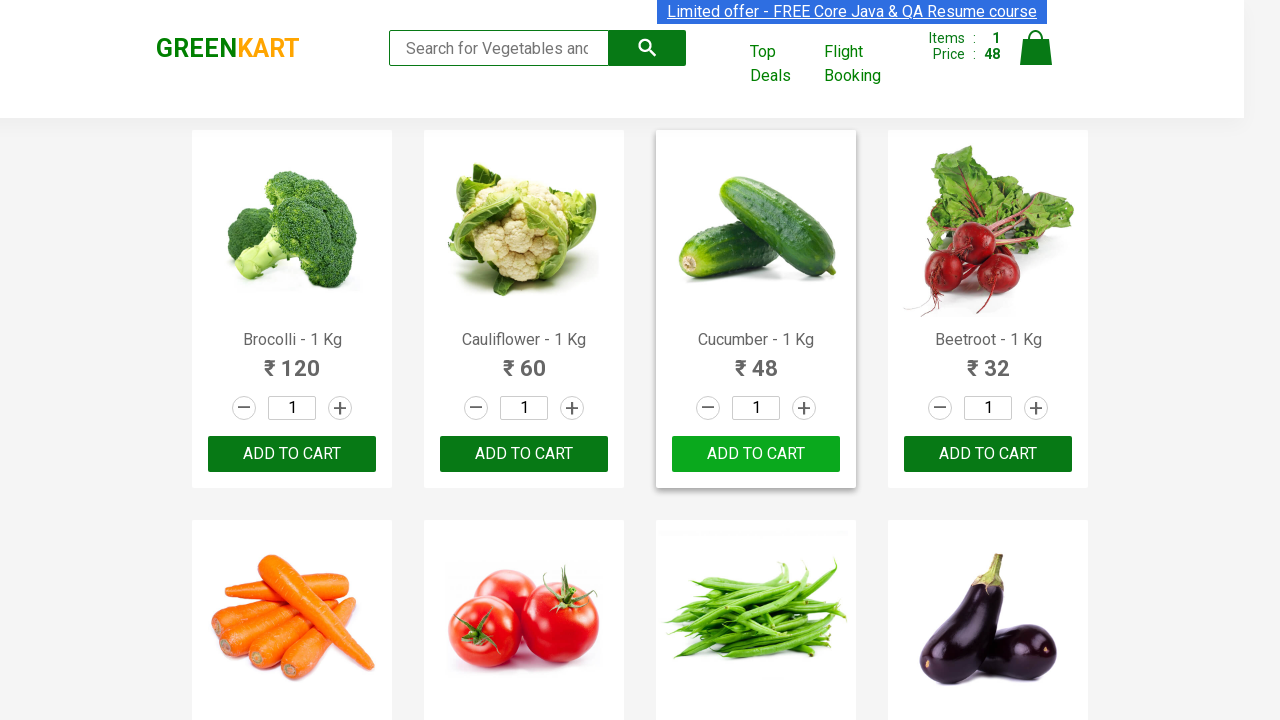

Retrieved text content from product at index 17: Mango - 1 Kg
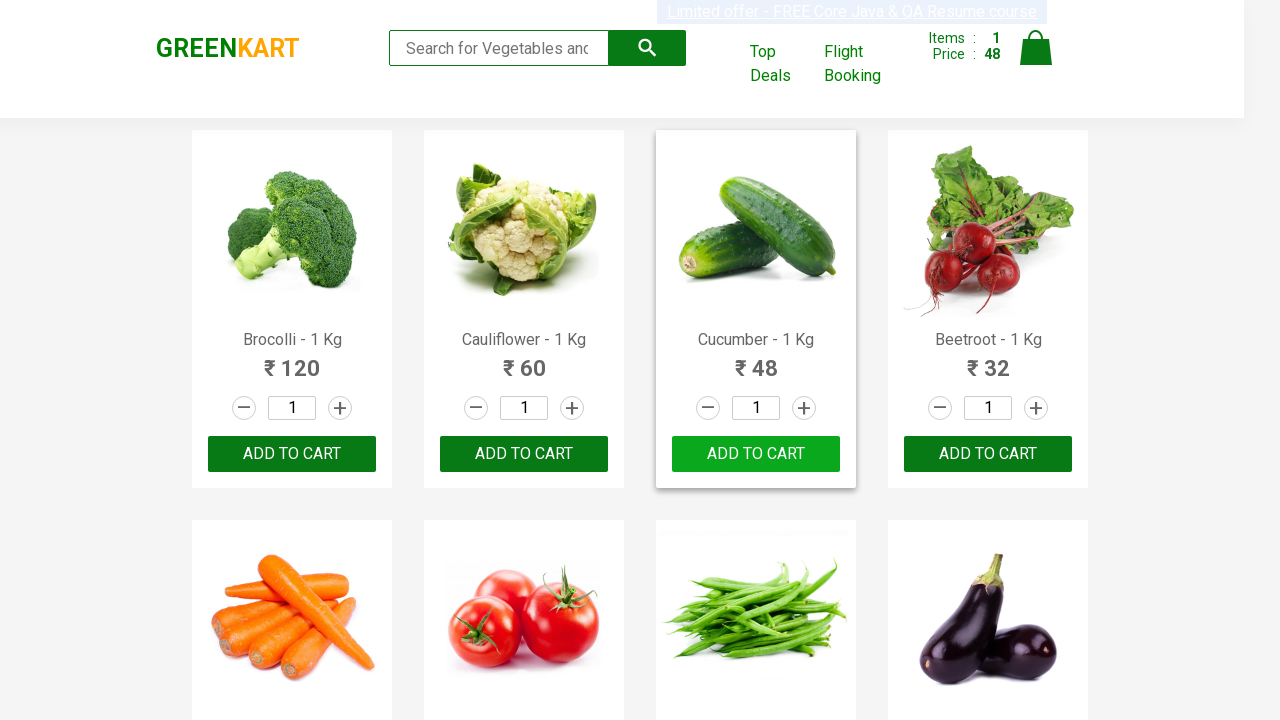

Retrieved text content from product at index 18: Musk Melon - 1 Kg
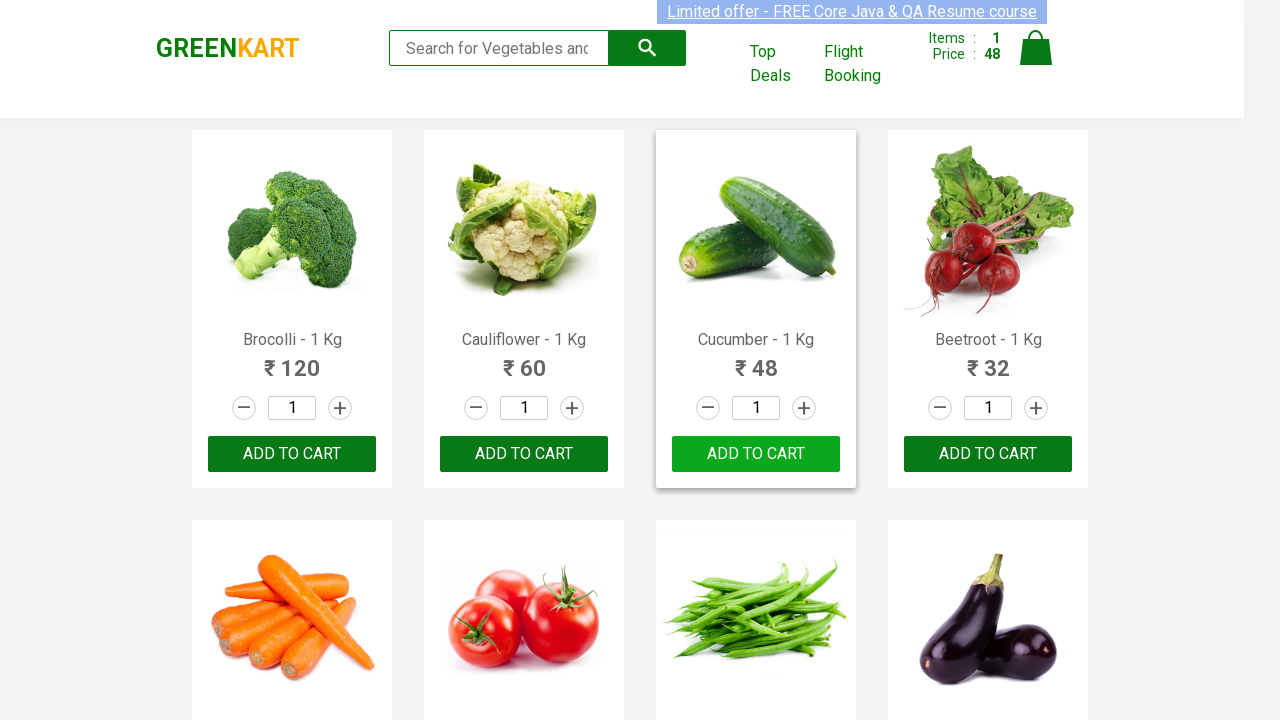

Retrieved text content from product at index 19: Orange - 1 Kg
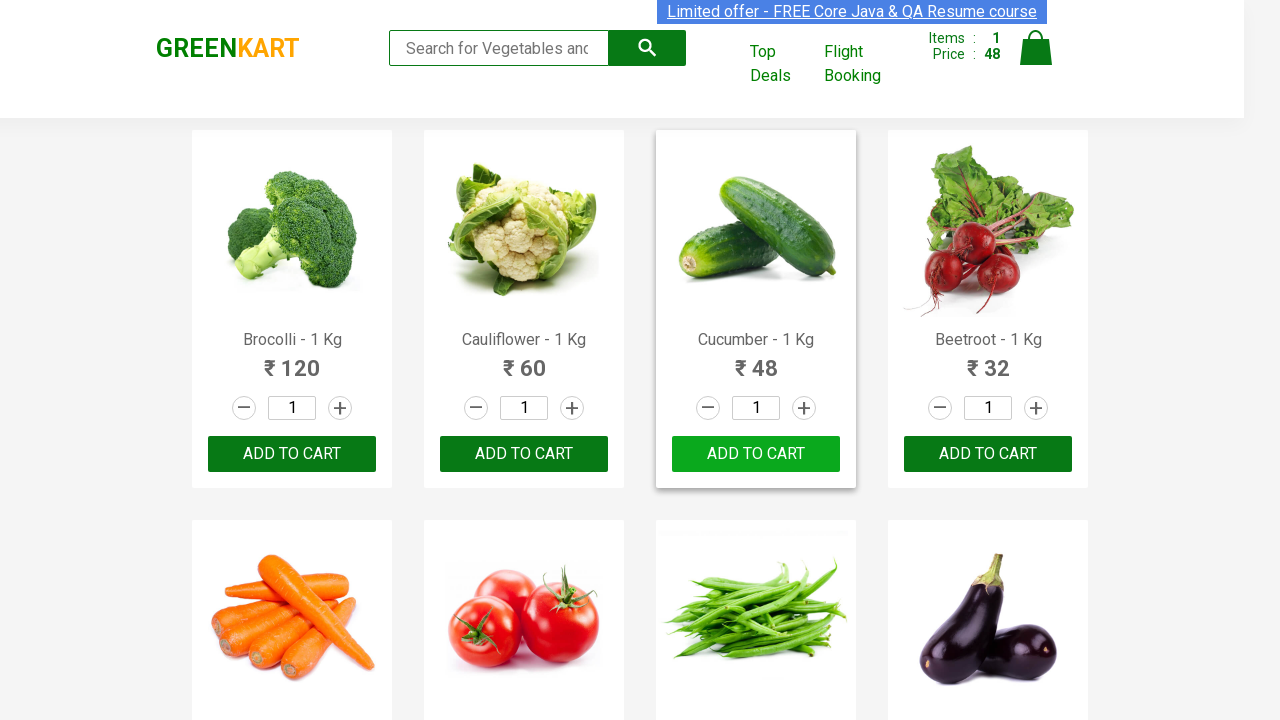

Retrieved text content from product at index 20: Pears - 1 Kg
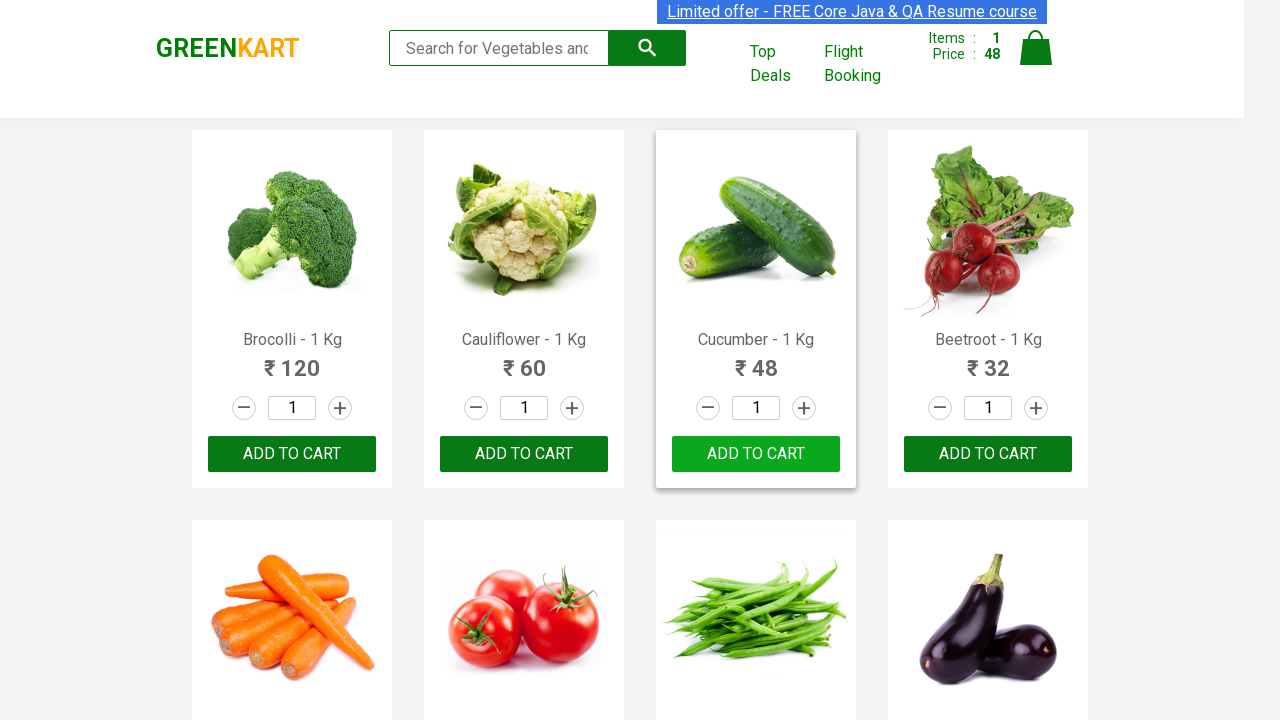

Found target product 'Pears' at index 20
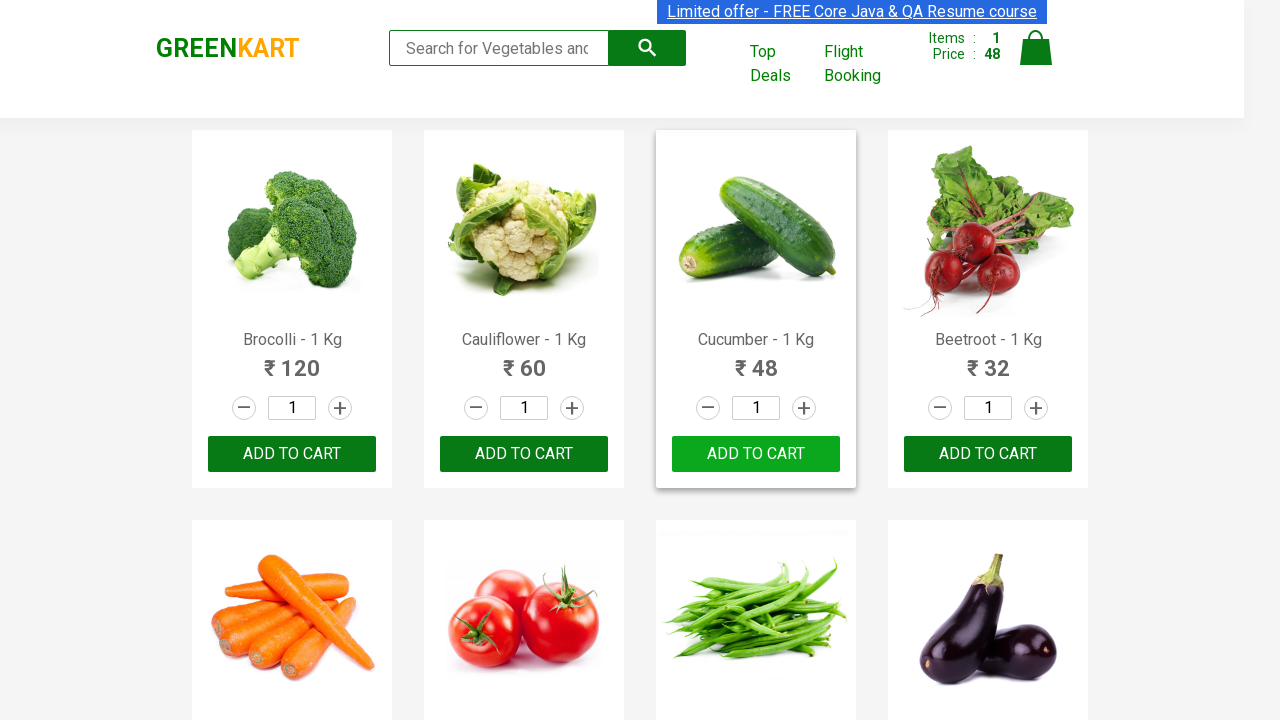

Clicked 'Add to cart' button for 'Pears' at (292, 360) on xpath=//div[@class='product-action']/button >> nth=20
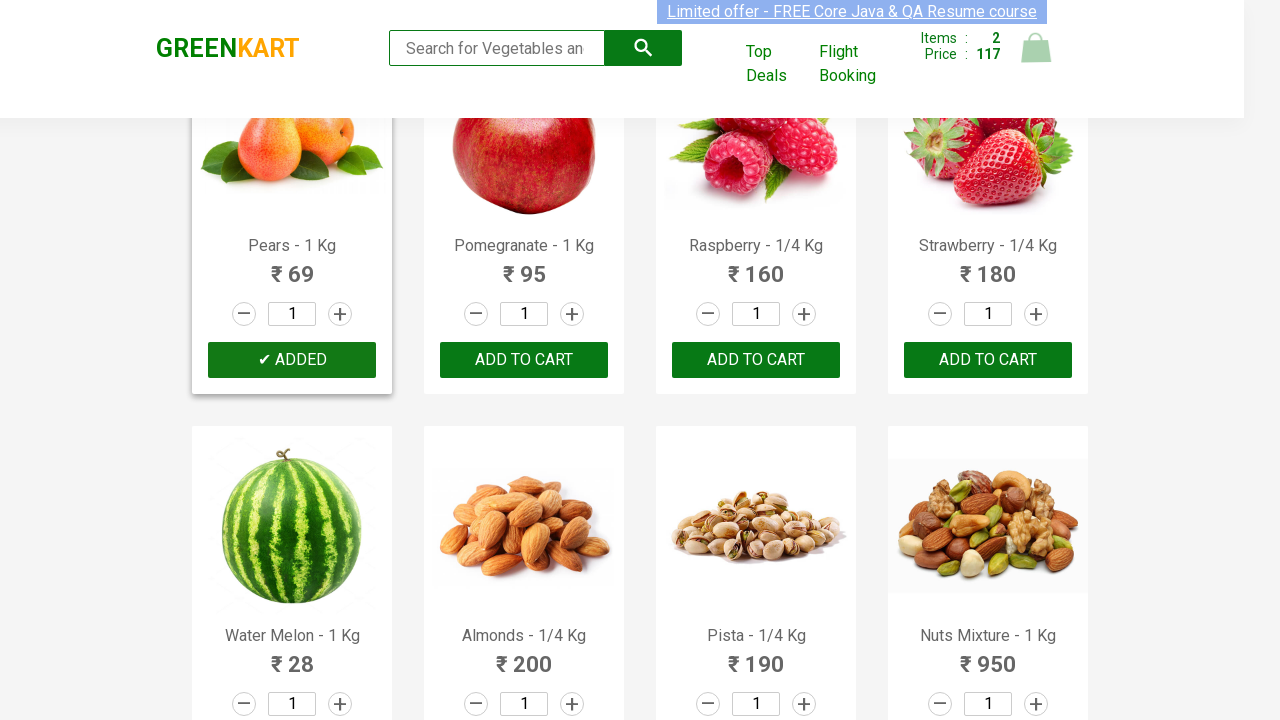

Successfully added Pears to cart
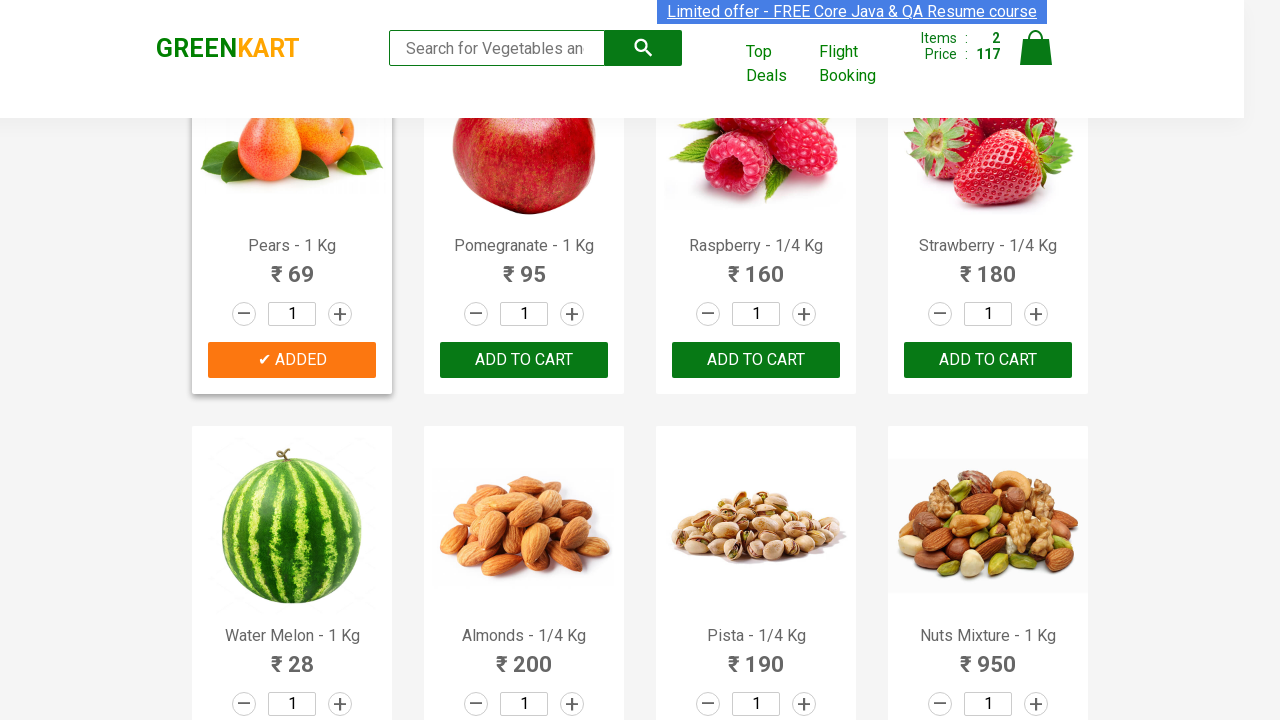

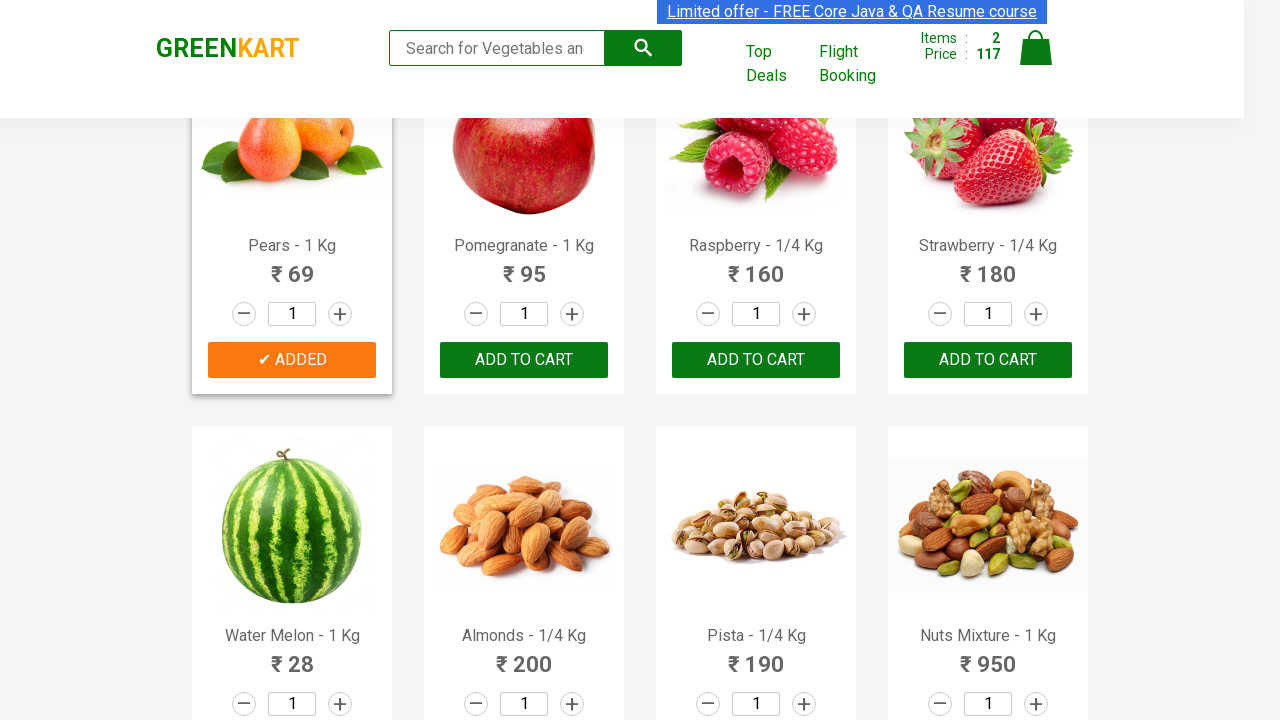